Tests that edits are saved when the input loses focus (blur event).

Starting URL: https://demo.playwright.dev/todomvc

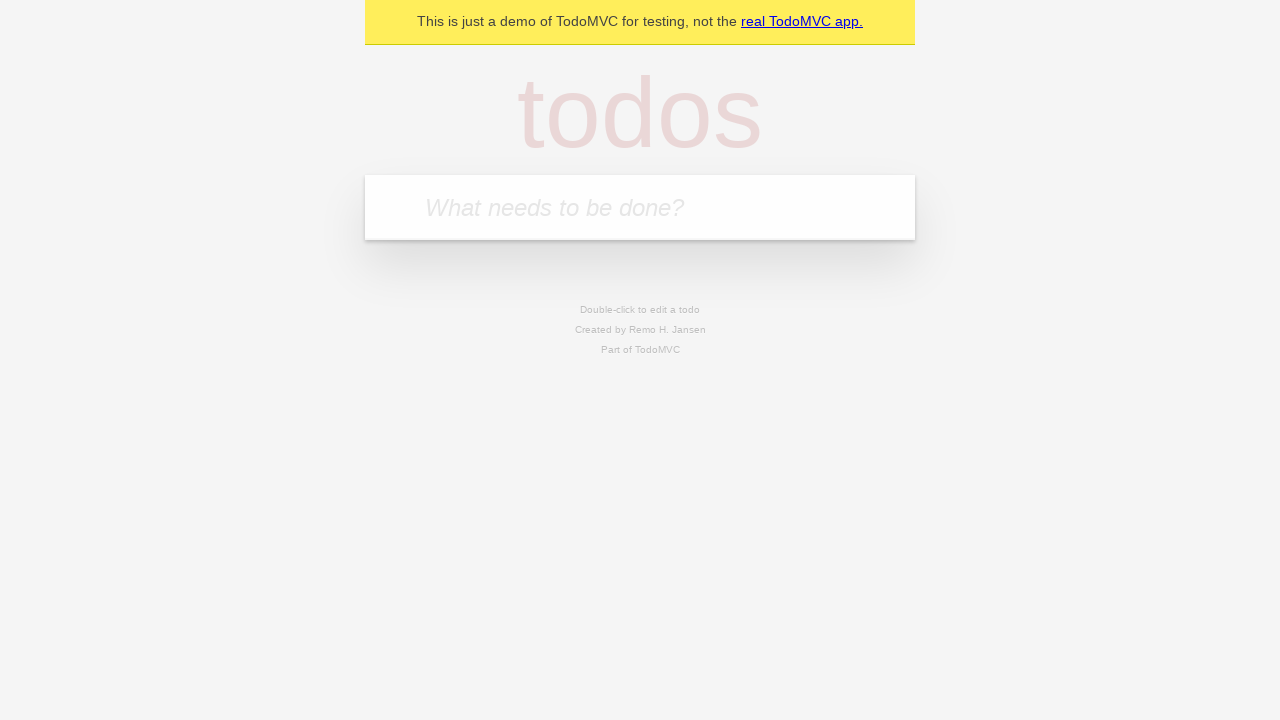

Filled first todo input with 'buy some cheese' on internal:attr=[placeholder="What needs to be done?"i]
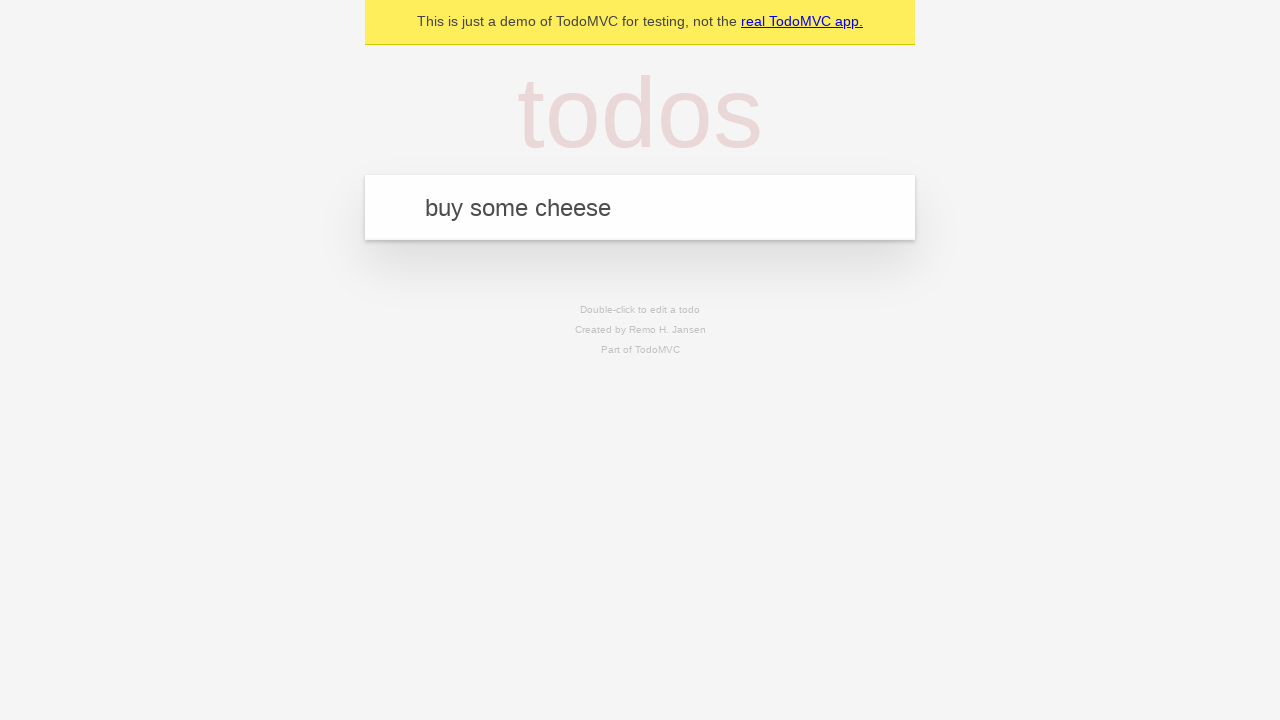

Pressed Enter to create first todo on internal:attr=[placeholder="What needs to be done?"i]
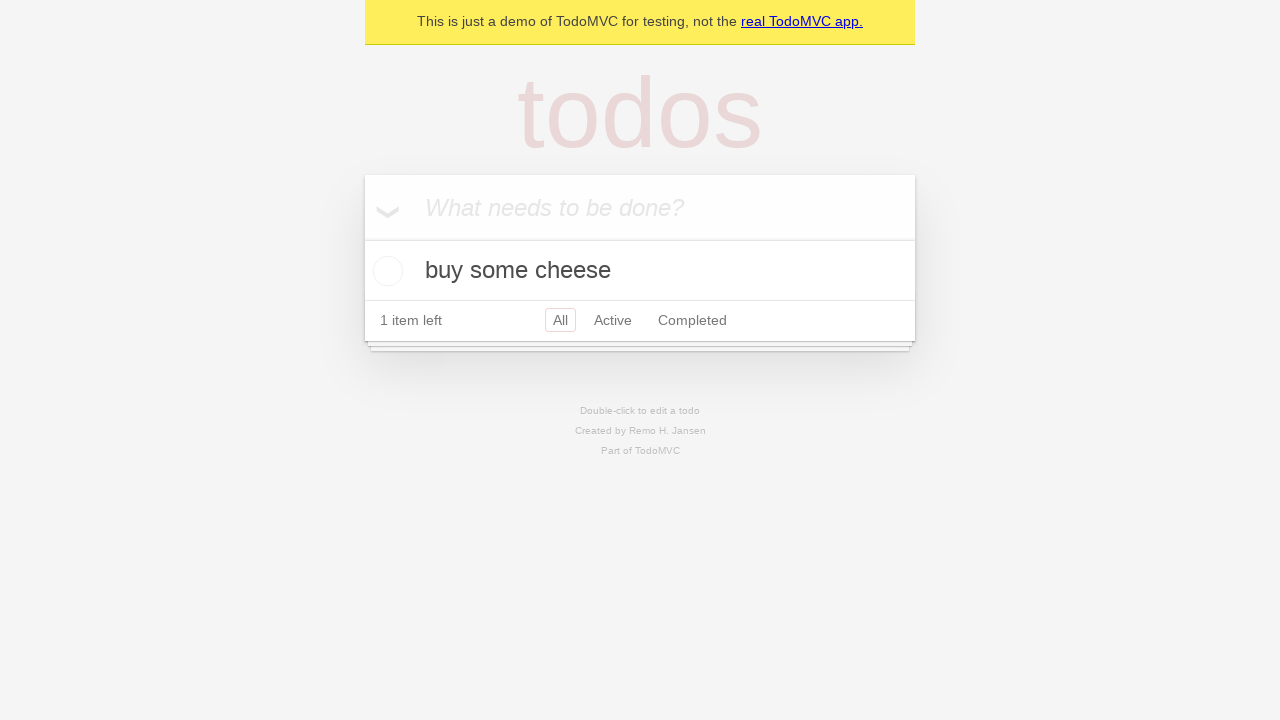

Filled second todo input with 'feed the cat' on internal:attr=[placeholder="What needs to be done?"i]
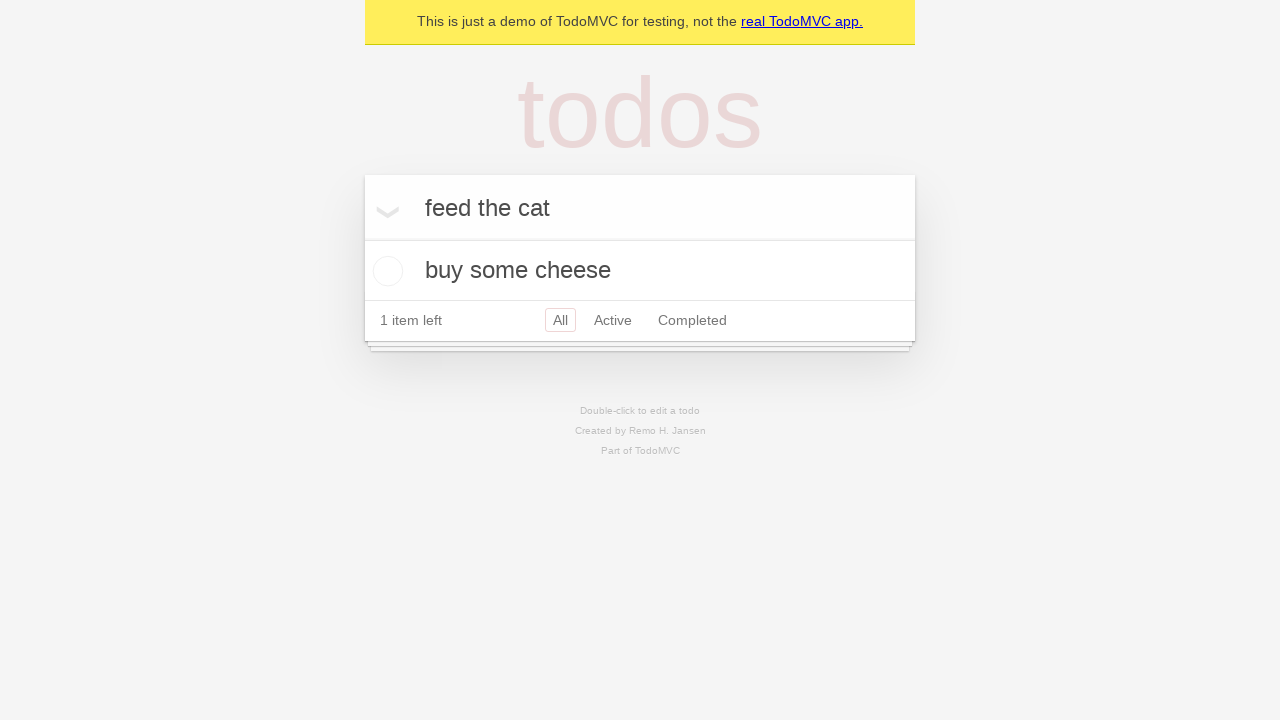

Pressed Enter to create second todo on internal:attr=[placeholder="What needs to be done?"i]
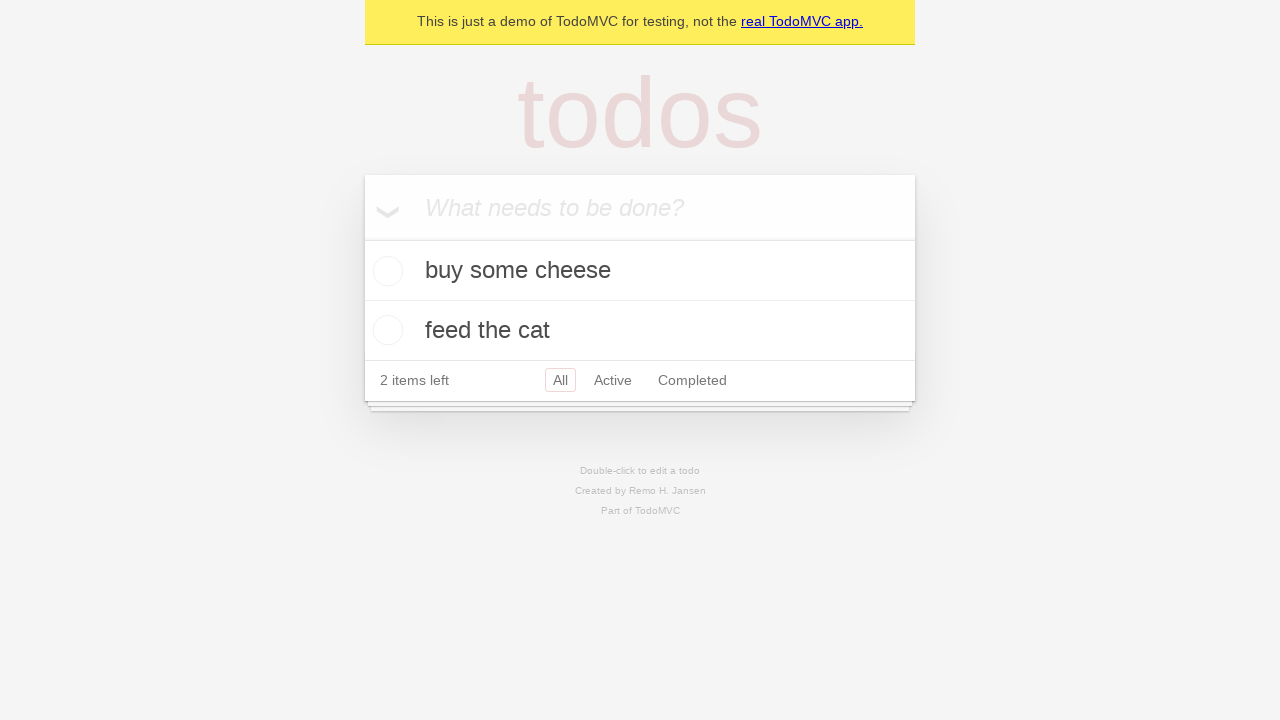

Filled third todo input with 'book a doctors appointment' on internal:attr=[placeholder="What needs to be done?"i]
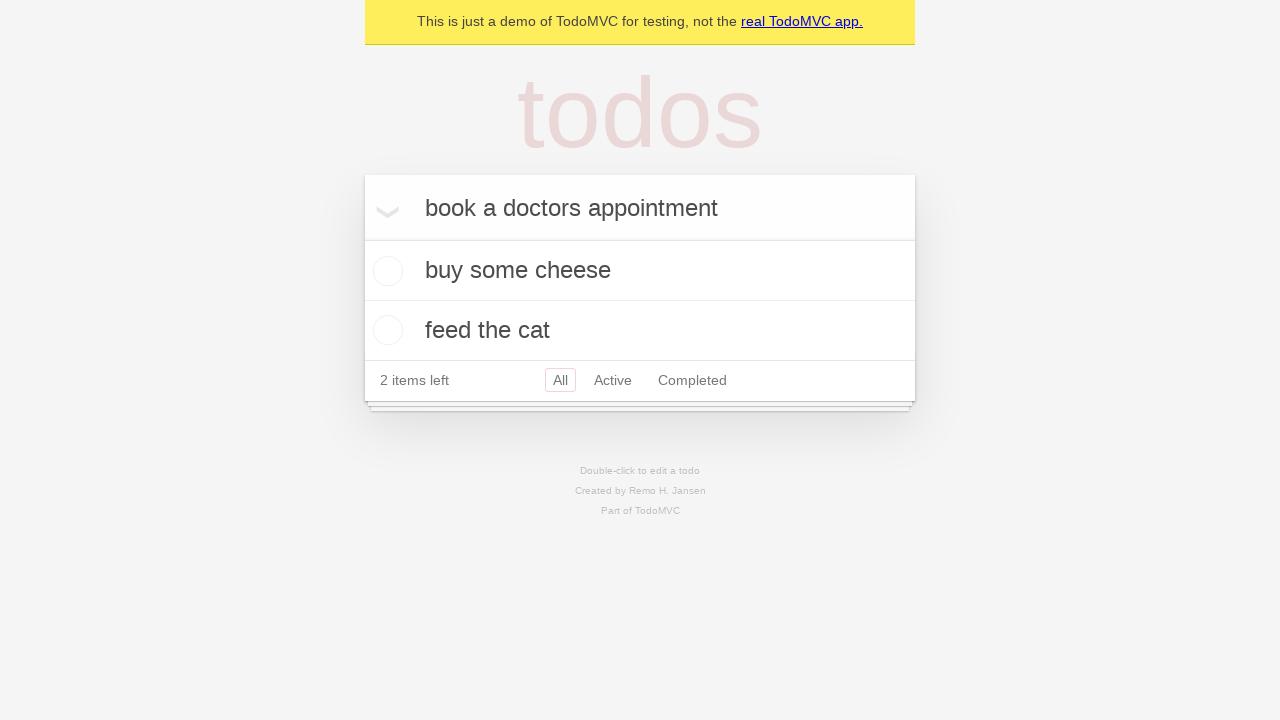

Pressed Enter to create third todo on internal:attr=[placeholder="What needs to be done?"i]
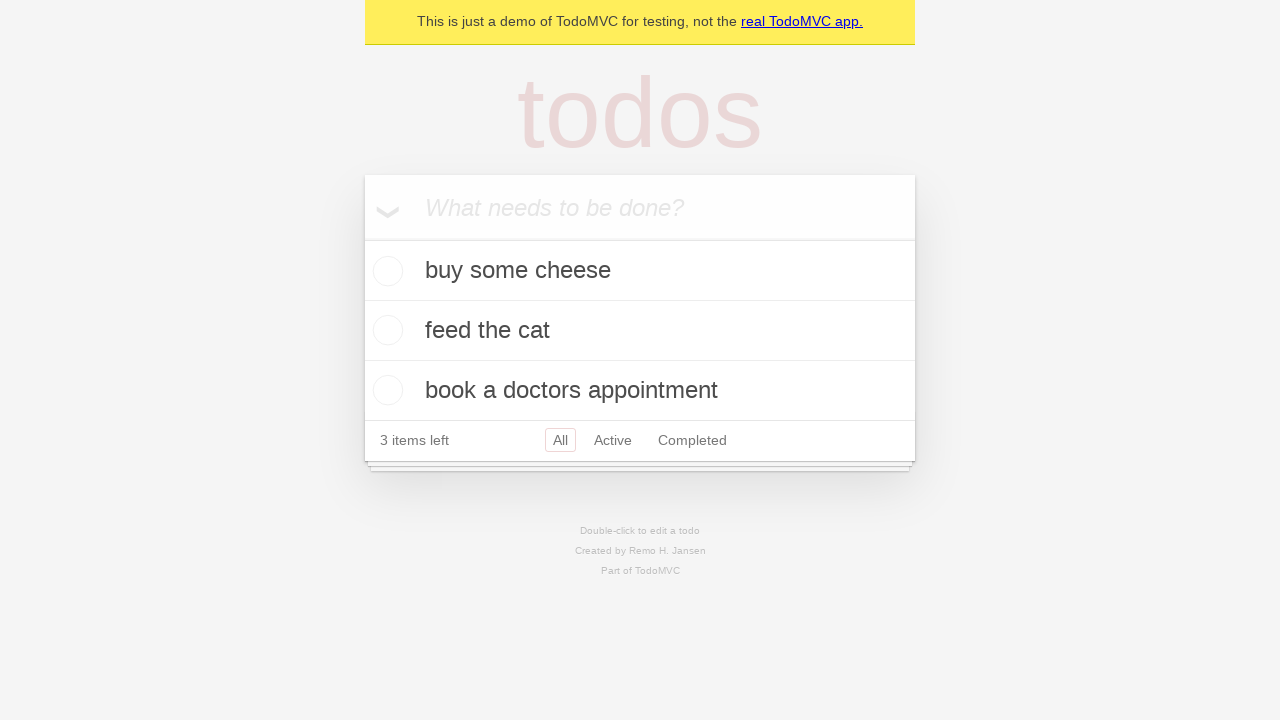

Double-clicked second todo to enter edit mode at (640, 331) on internal:testid=[data-testid="todo-item"s] >> nth=1
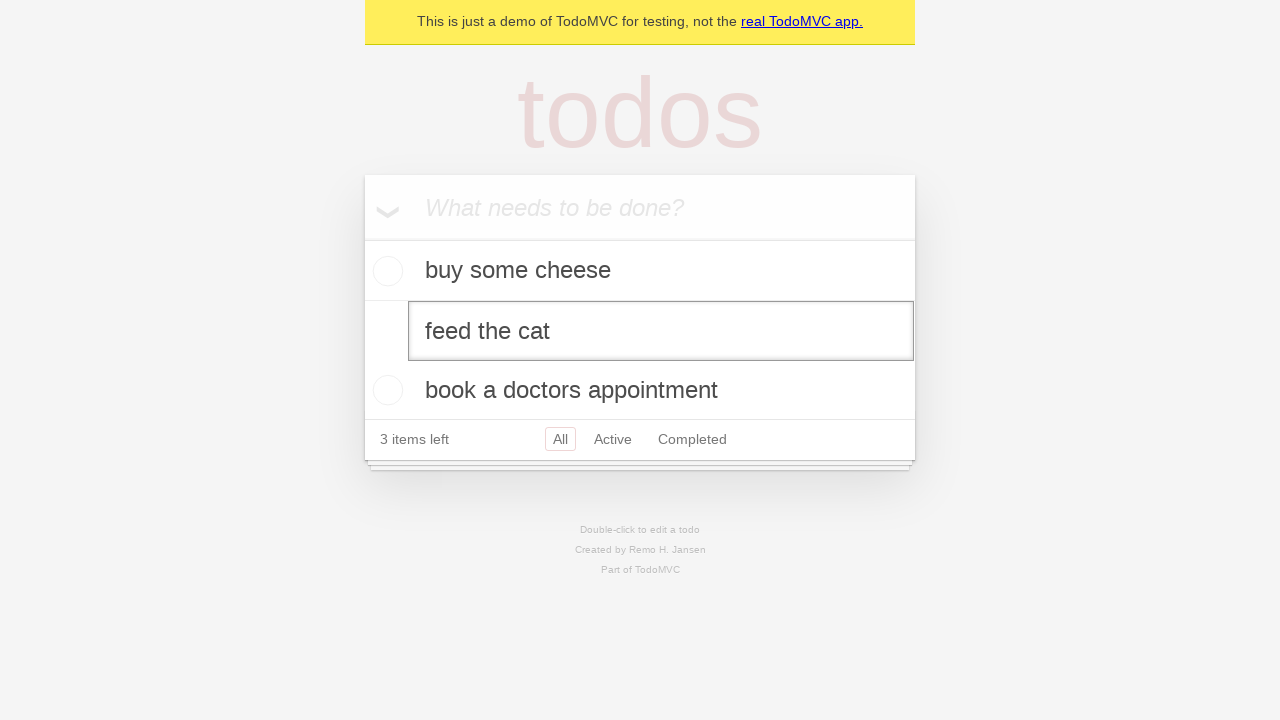

Changed second todo text to 'buy some sausages' on internal:testid=[data-testid="todo-item"s] >> nth=1 >> internal:role=textbox[nam
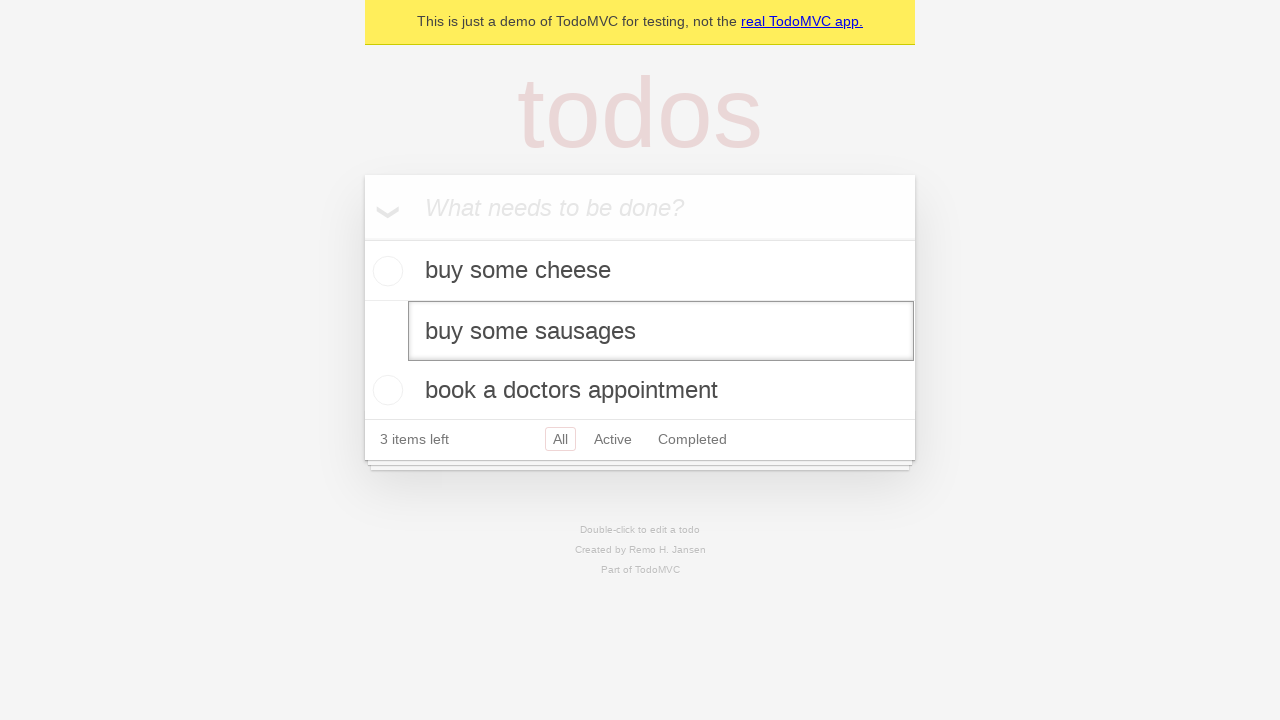

Triggered blur event on edit field to save changes
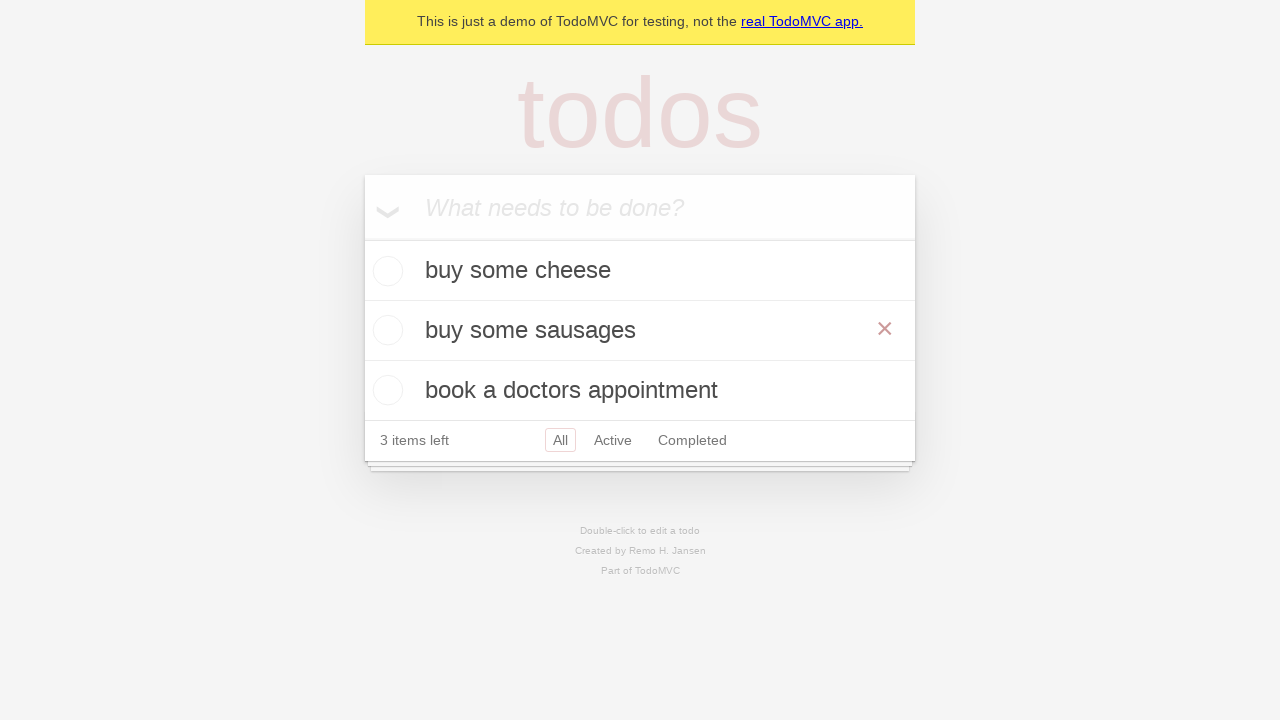

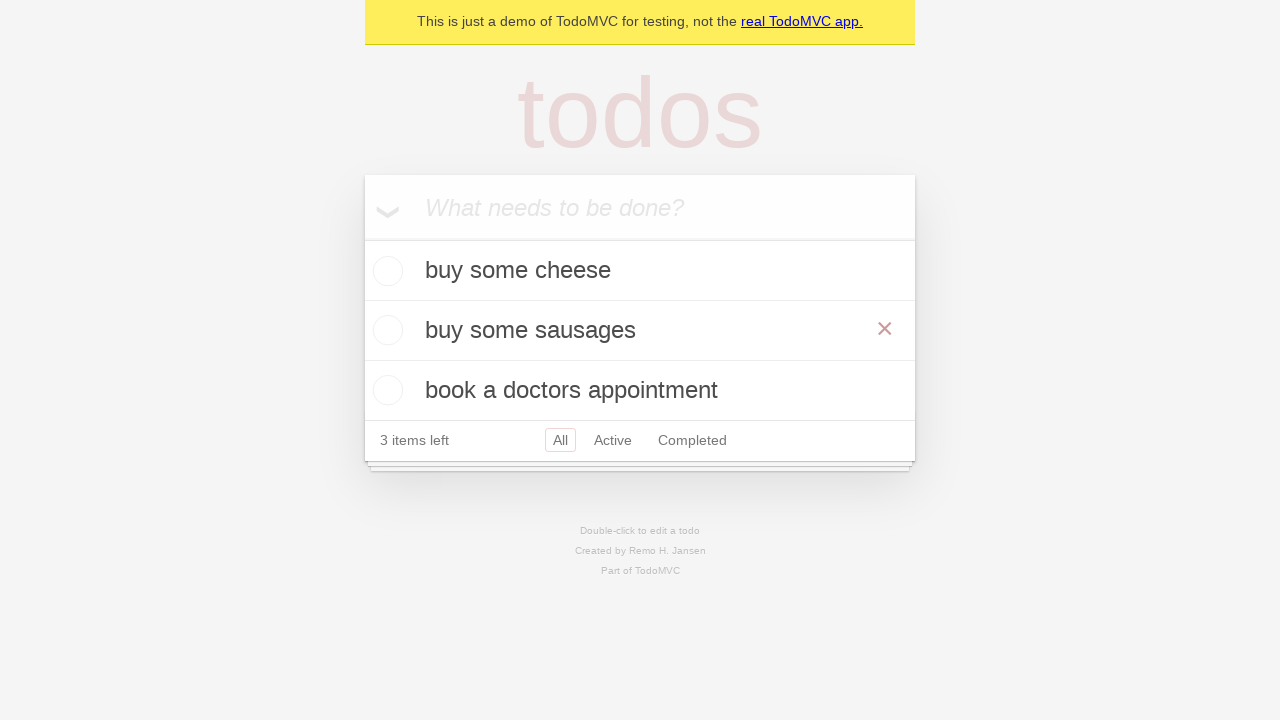